Navigates to a website, clicks a link in the first row's last column to open a new tab, switches to the new tab, and interacts with a table there

Starting URL: https://www.adamchoi.co.uk

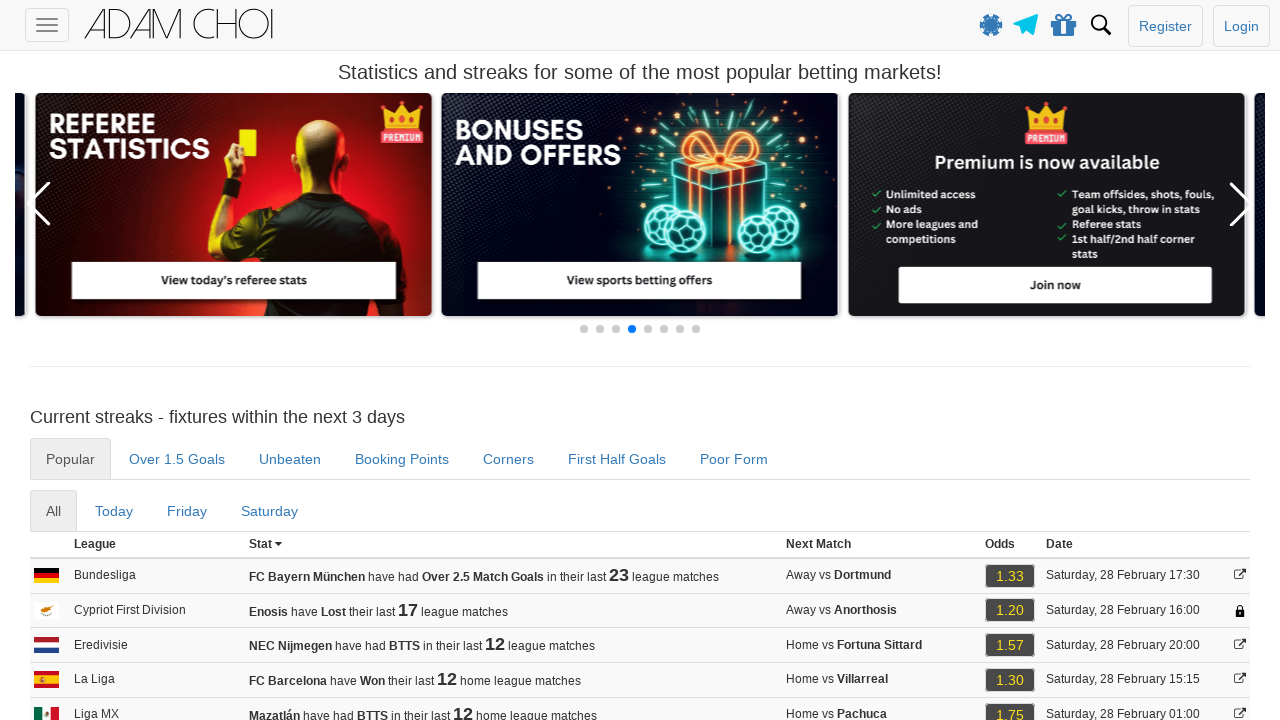

Waited for table body to load on adamchoi.co.uk
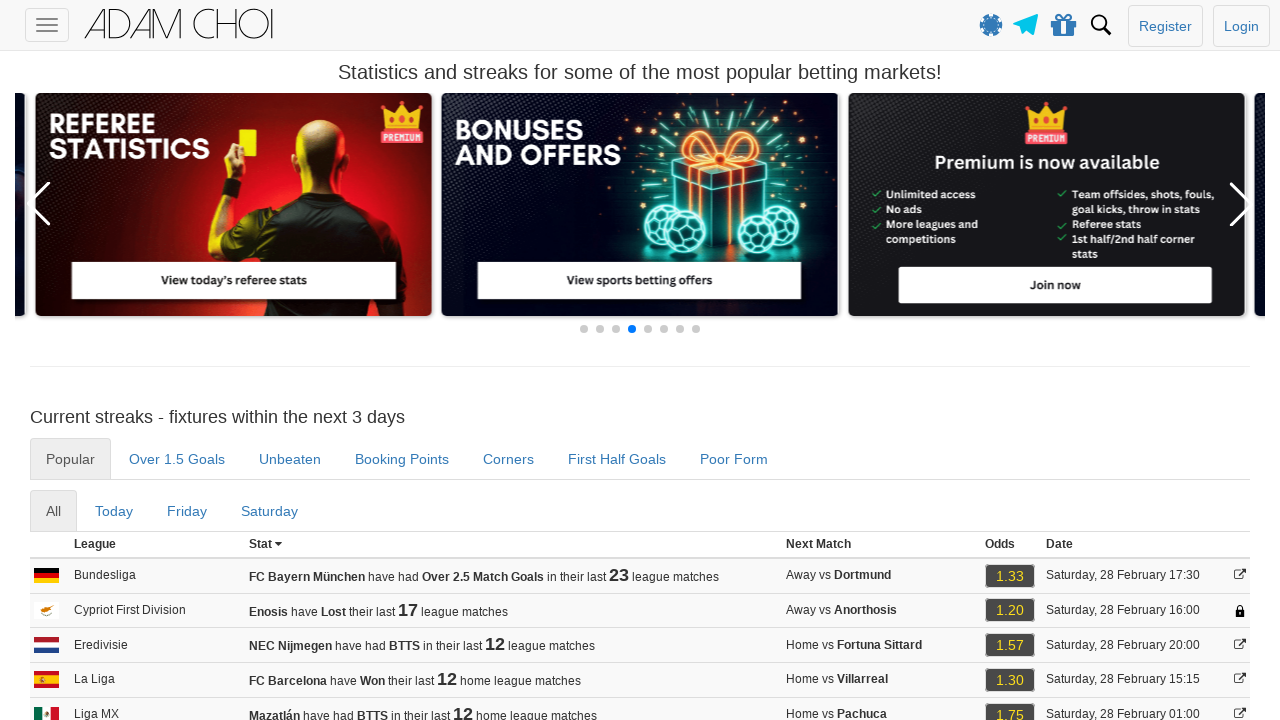

Located first row in table
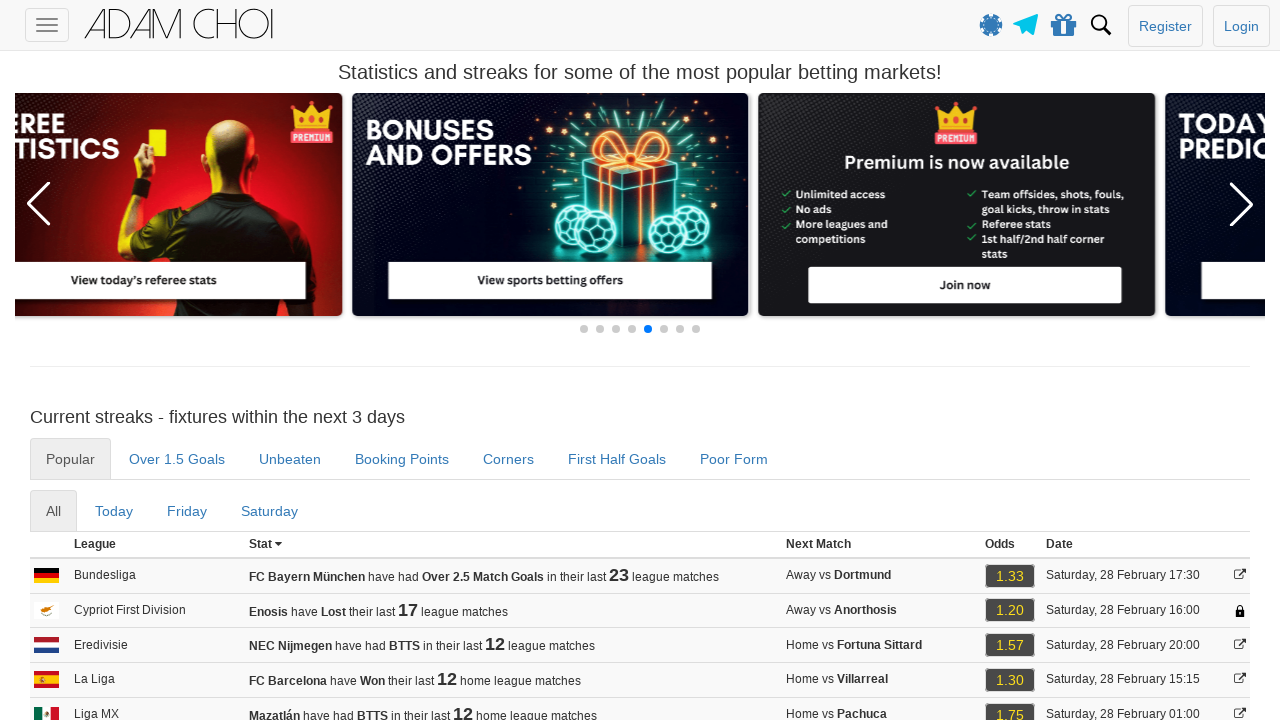

Located last column in first row
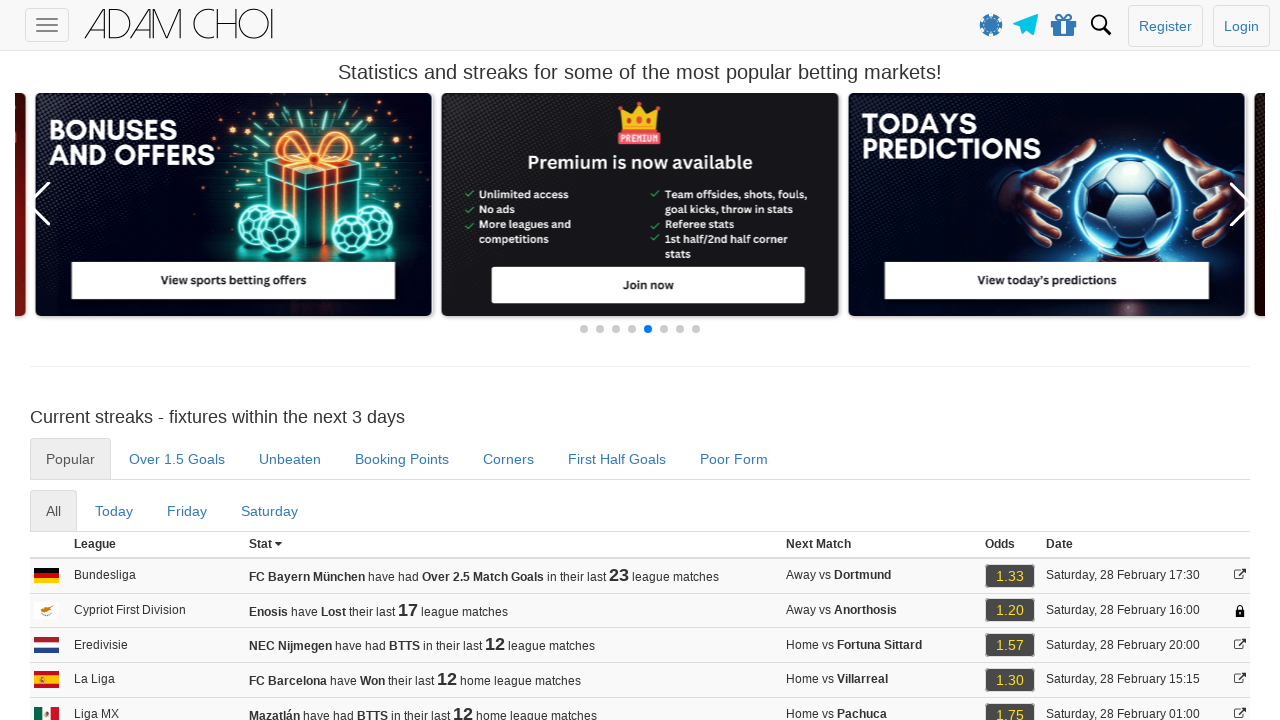

Clicked link in last column of first row at (1240, 576) on tbody tr >> nth=0 >> td >> nth=-1
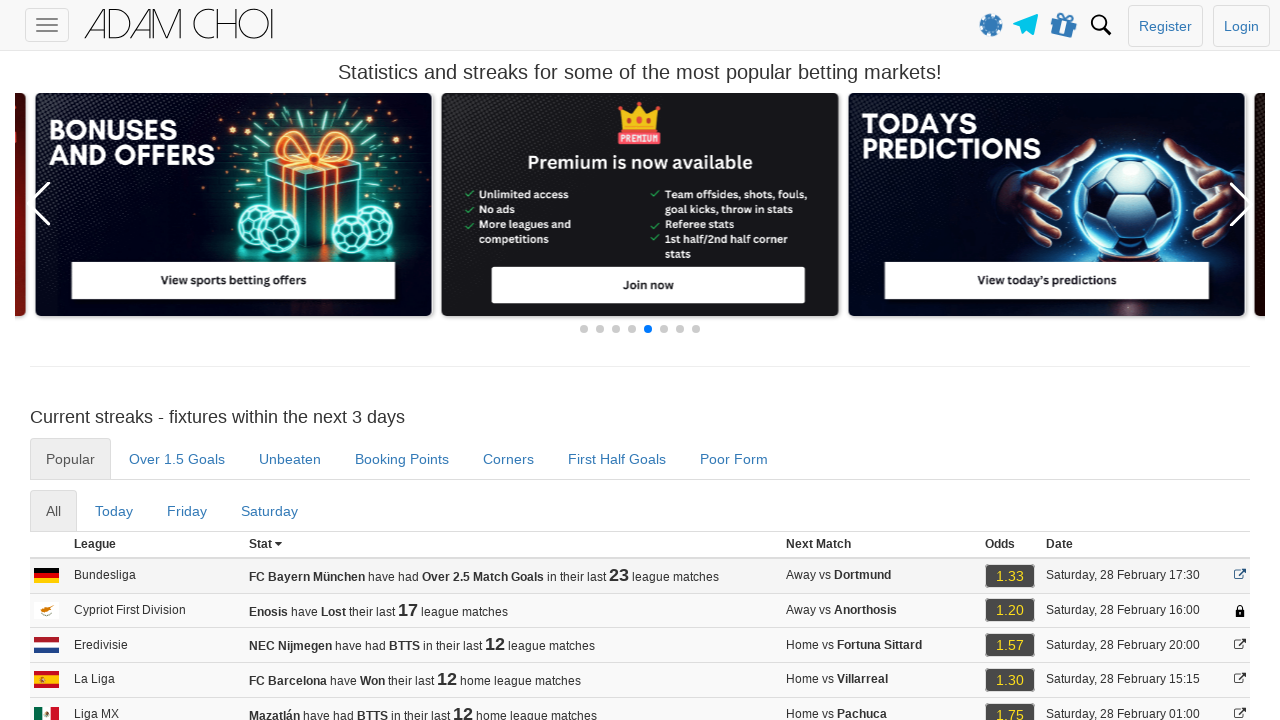

Waited for new tab to open after click
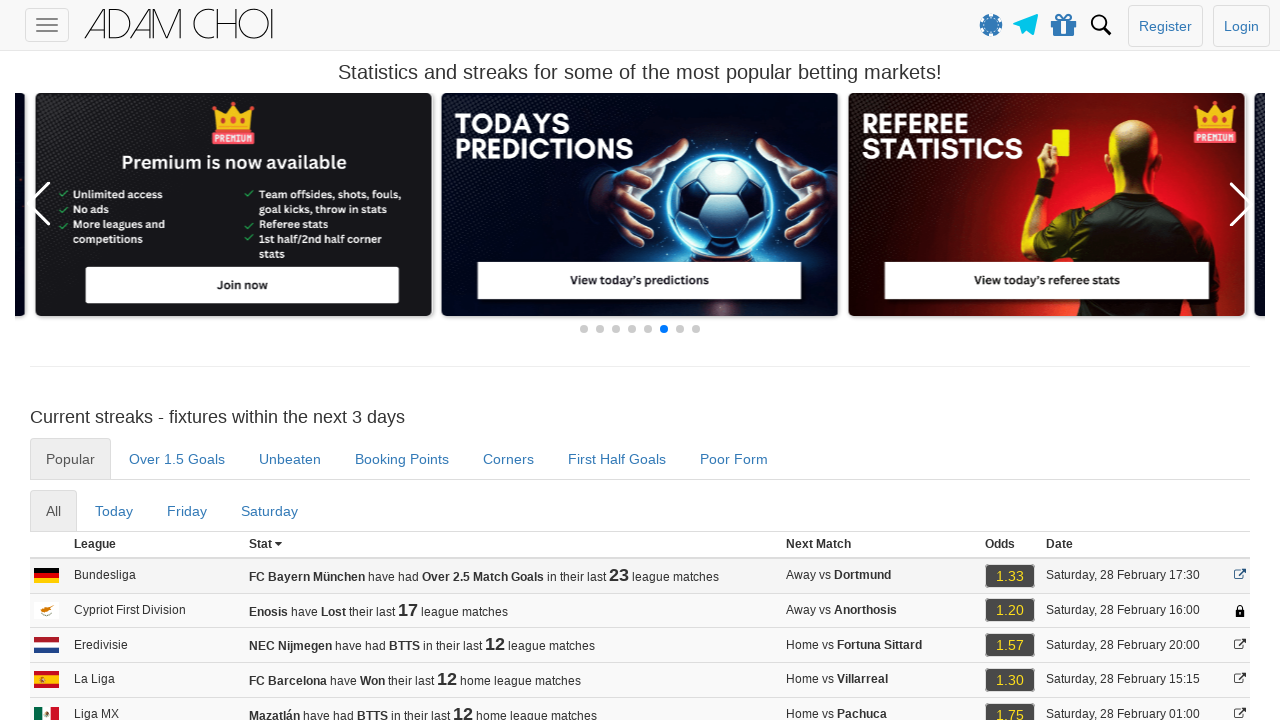

Switched to newly opened tab
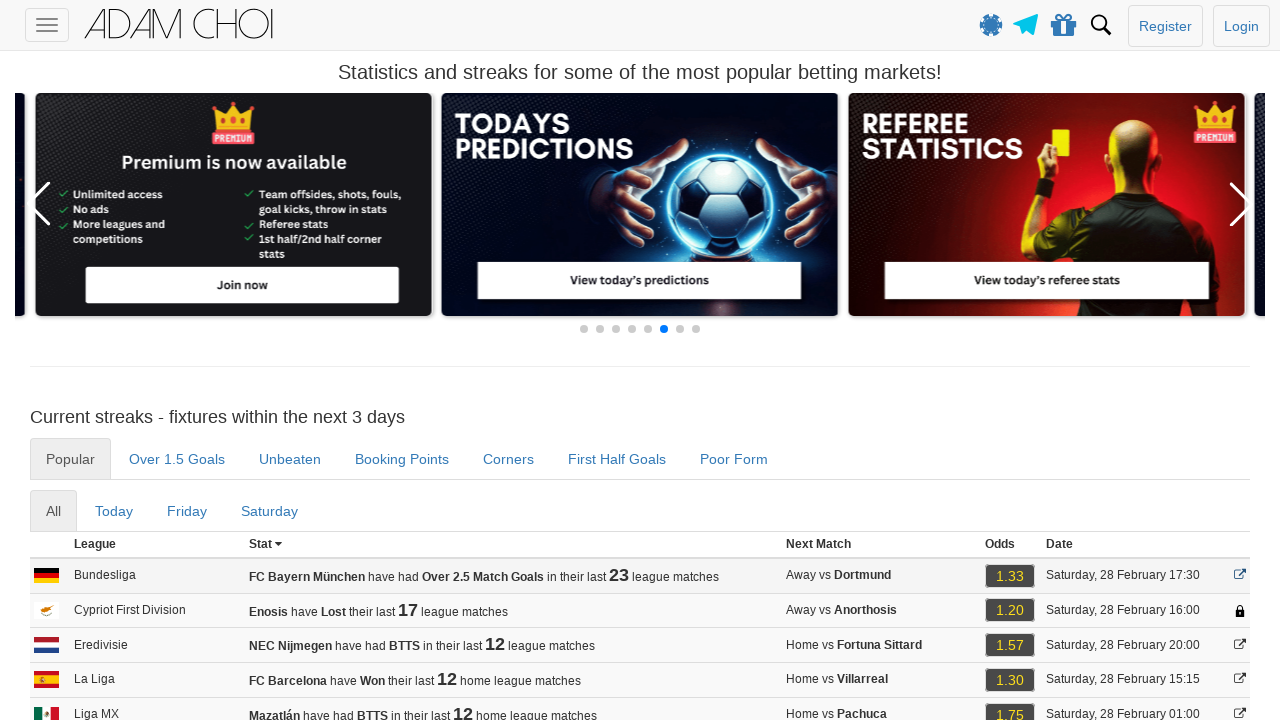

Table loaded on new page
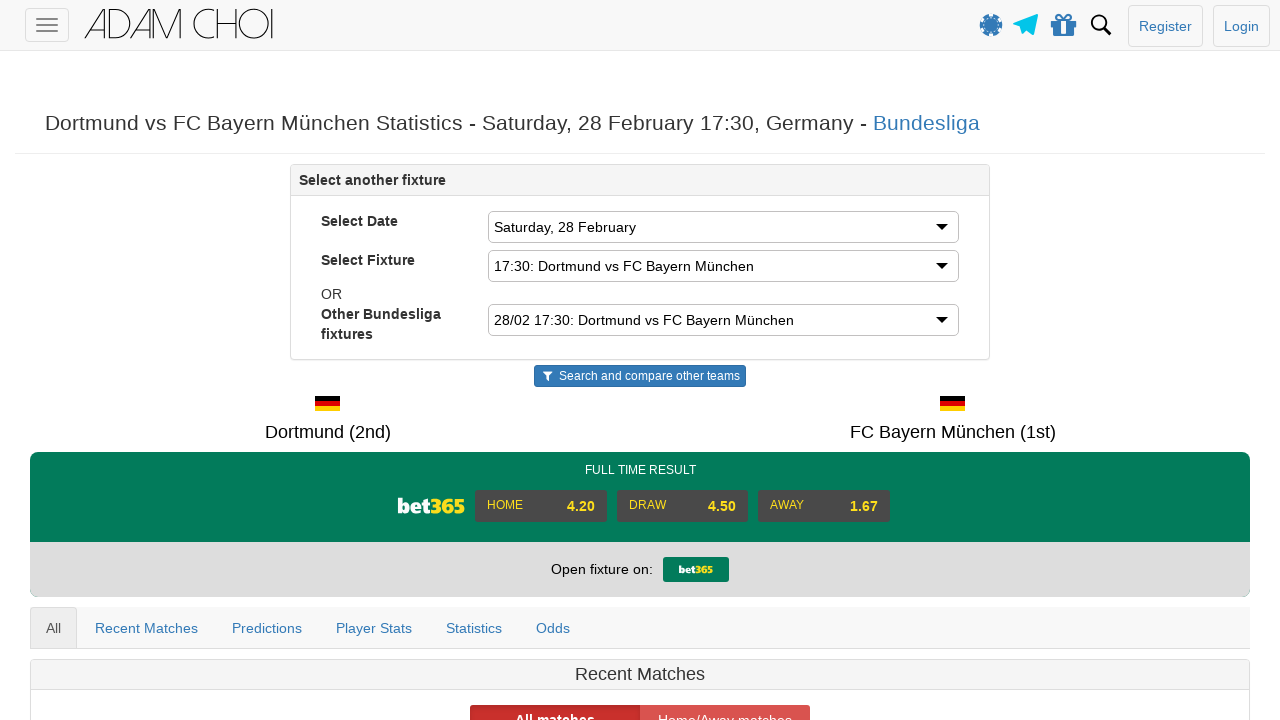

Verified table rows are present on new page
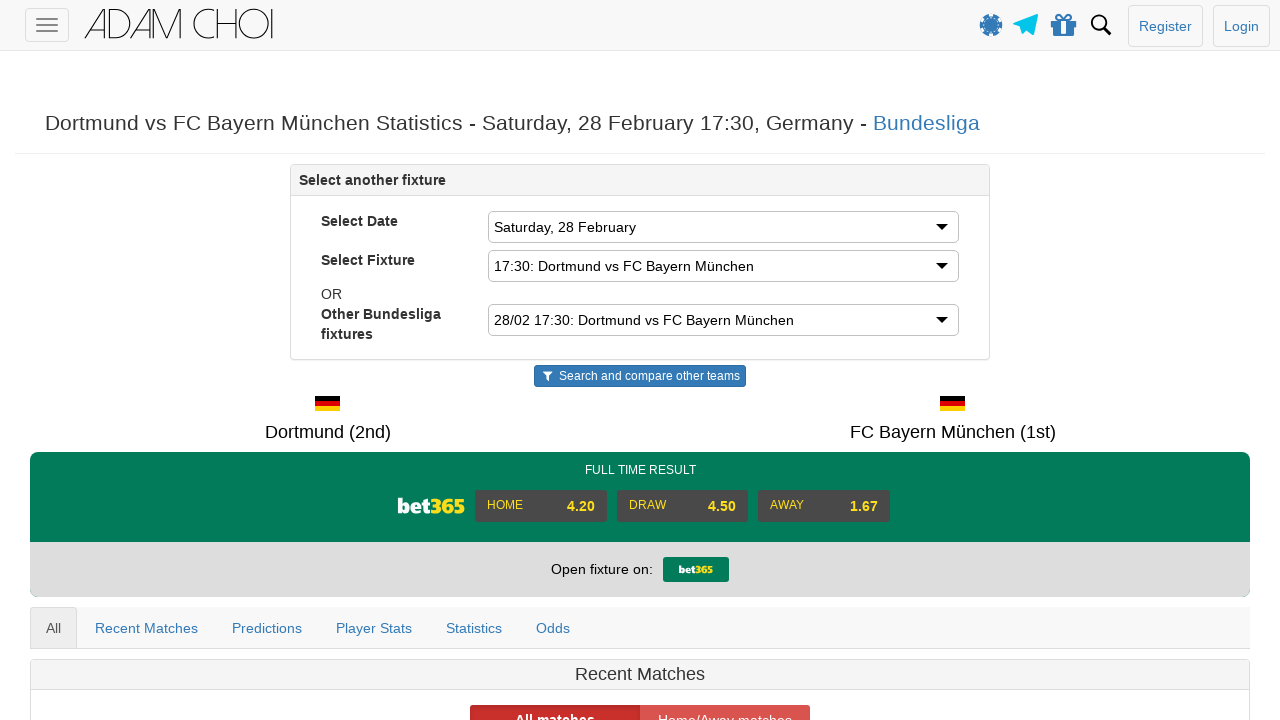

Closed the new tab
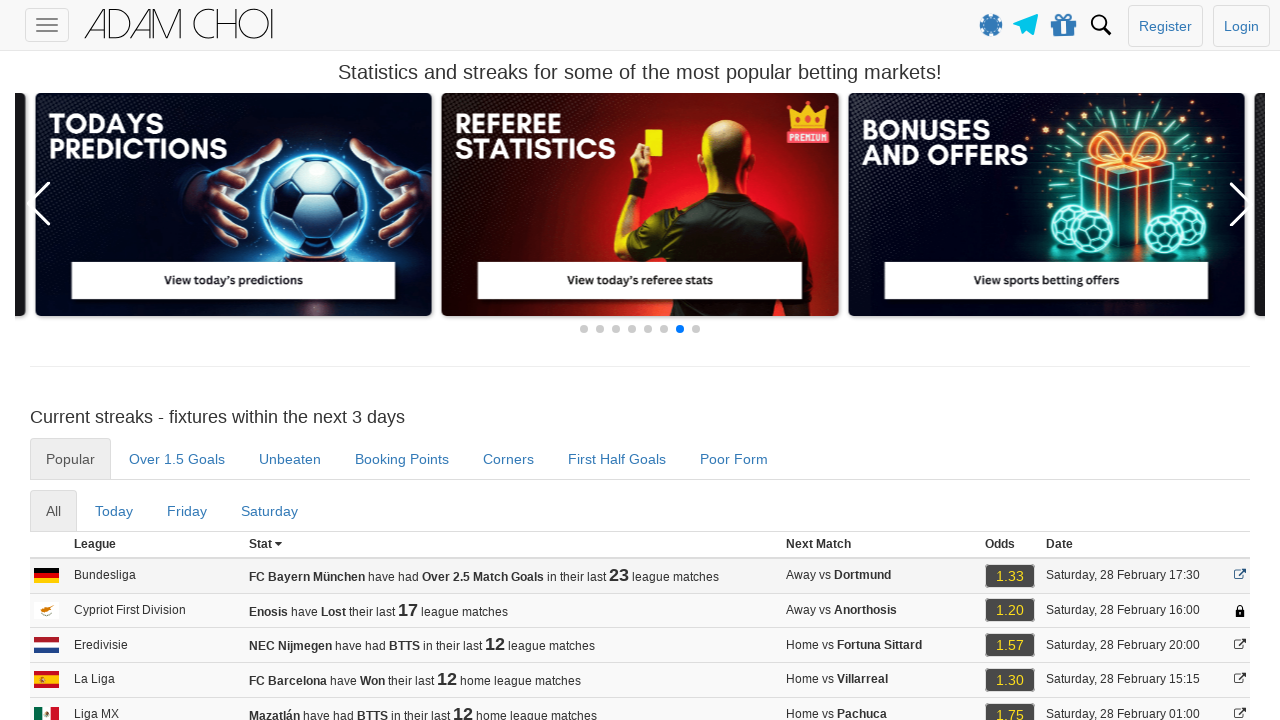

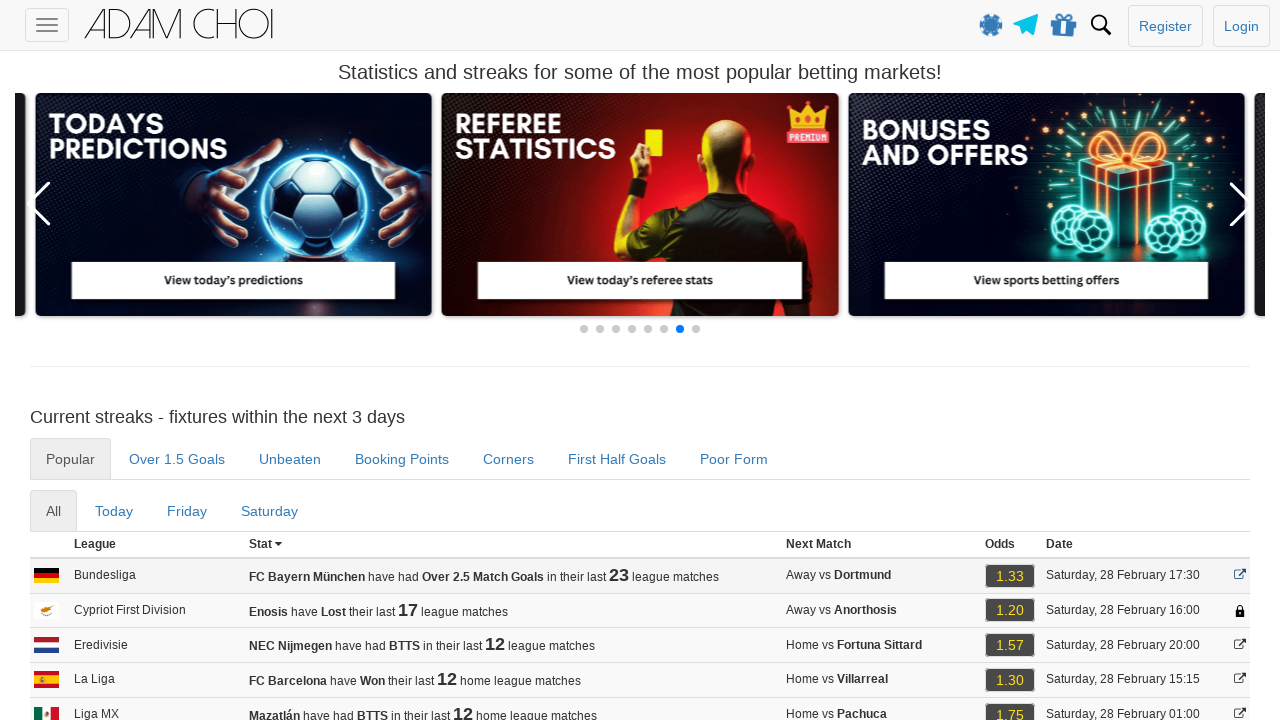